Tests modal window by opening it, clicking the "Close" button, and verifying the modal closes

Starting URL: https://bonigarcia.dev/selenium-webdriver-java/dialog-boxes.html

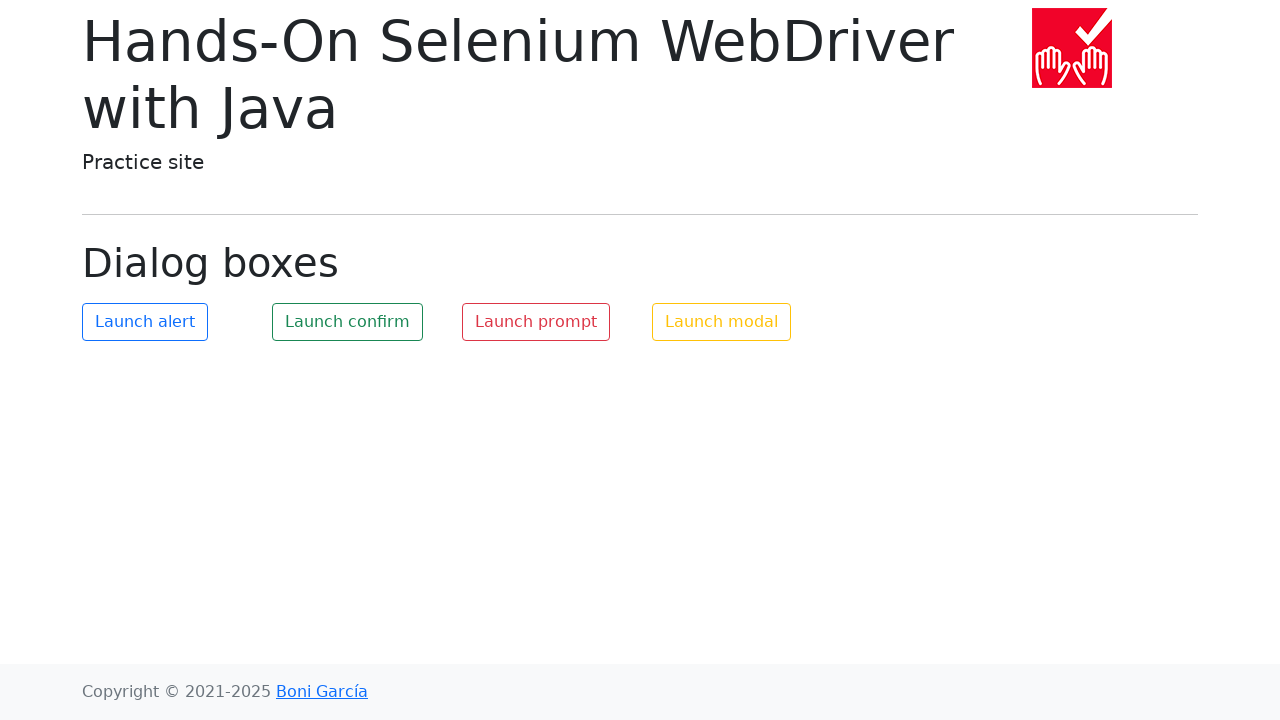

Clicked button to trigger modal window appearance at (722, 322) on #my-modal
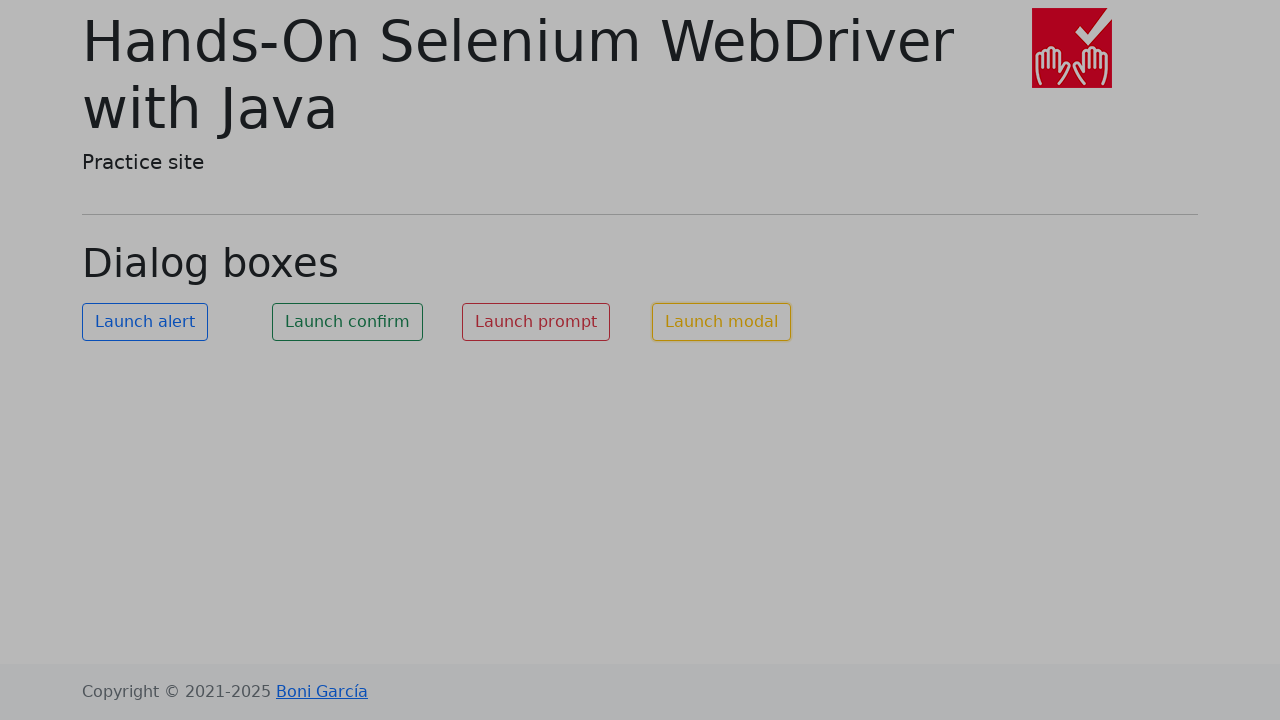

Modal dialog became visible
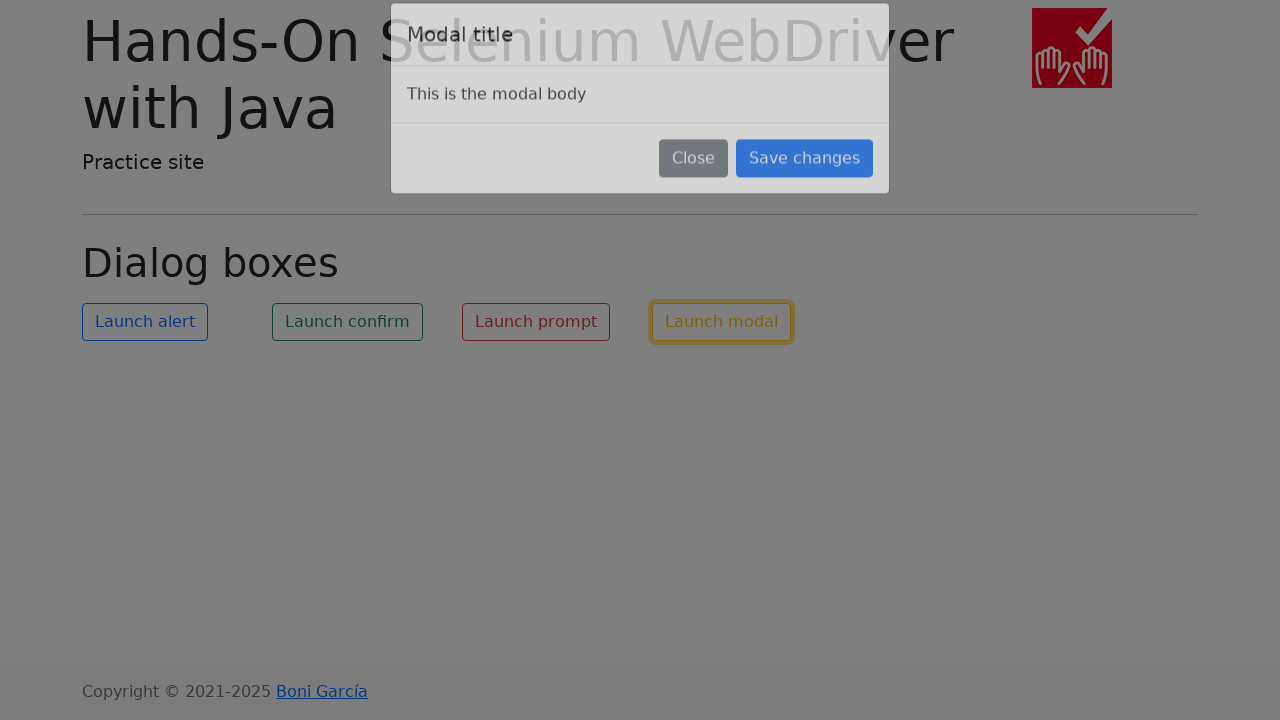

Clicked Close button in modal at (694, 184) on xpath=//button[text() = 'Close']
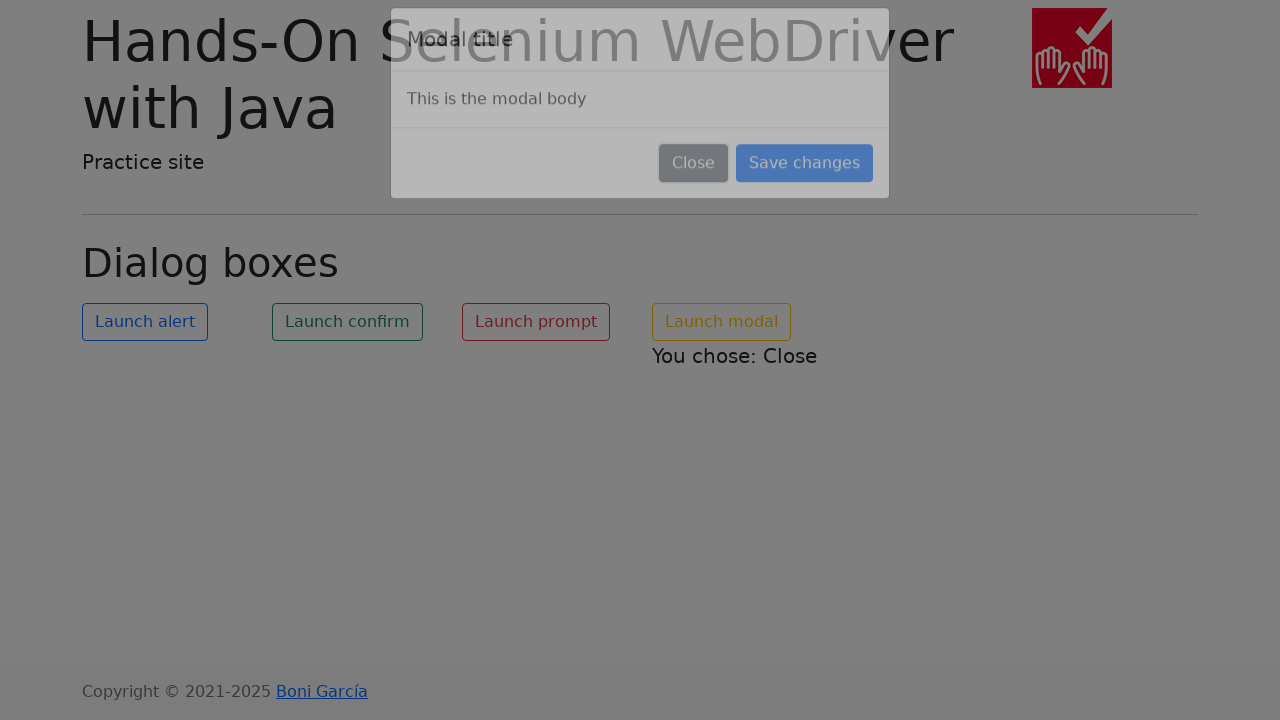

Modal dialog closed and disappeared
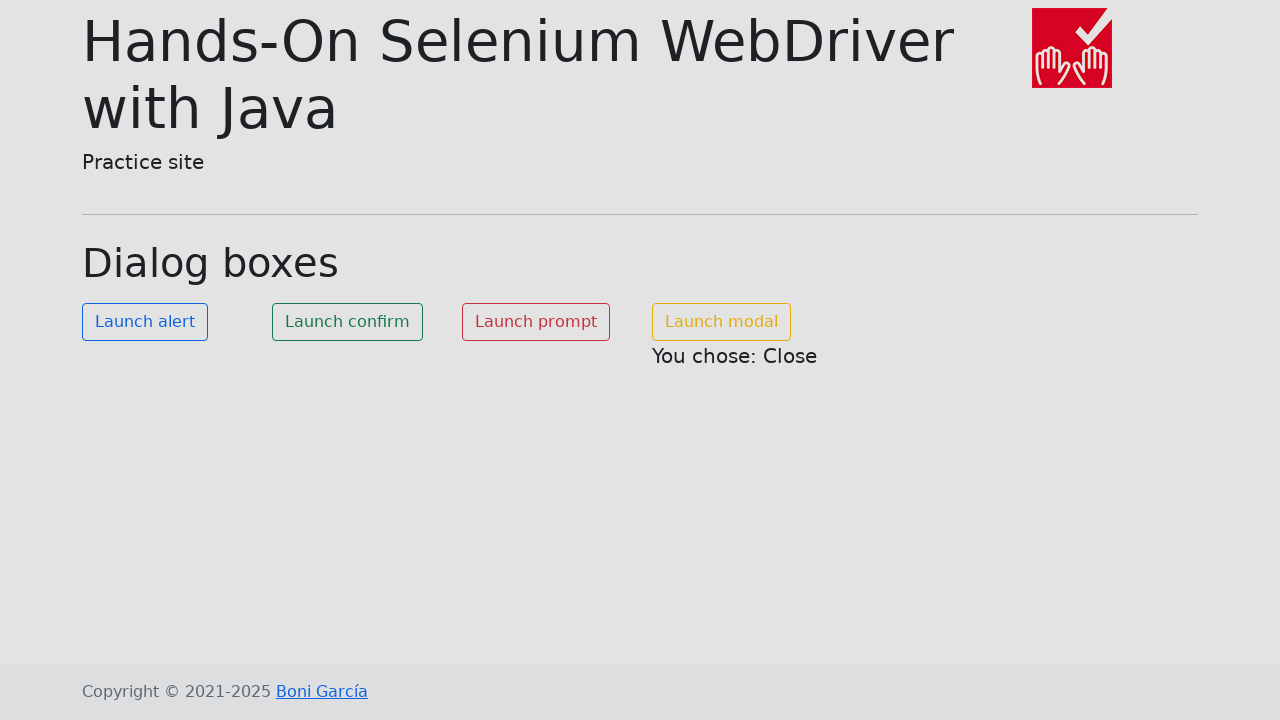

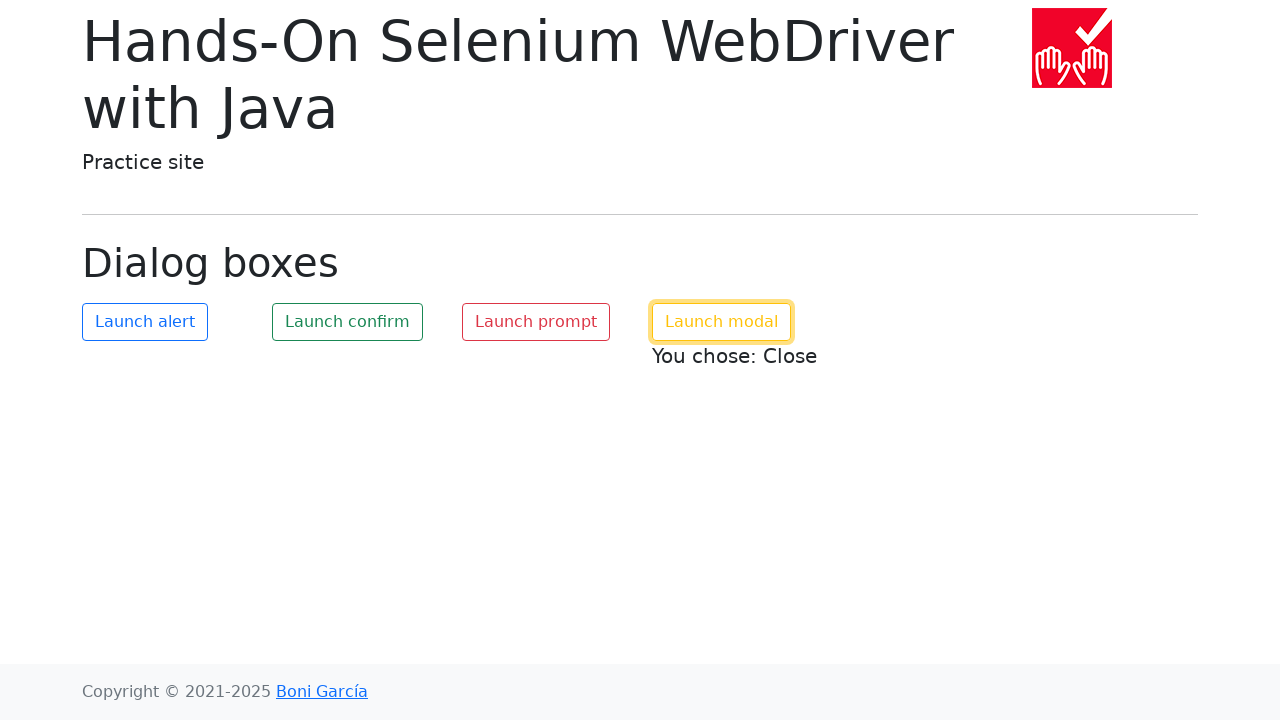